Tests alert handling functionality by triggering different types of alerts (standard alert and confirm dialog) and interacting with them

Starting URL: https://rahulshettyacademy.com/AutomationPractice/

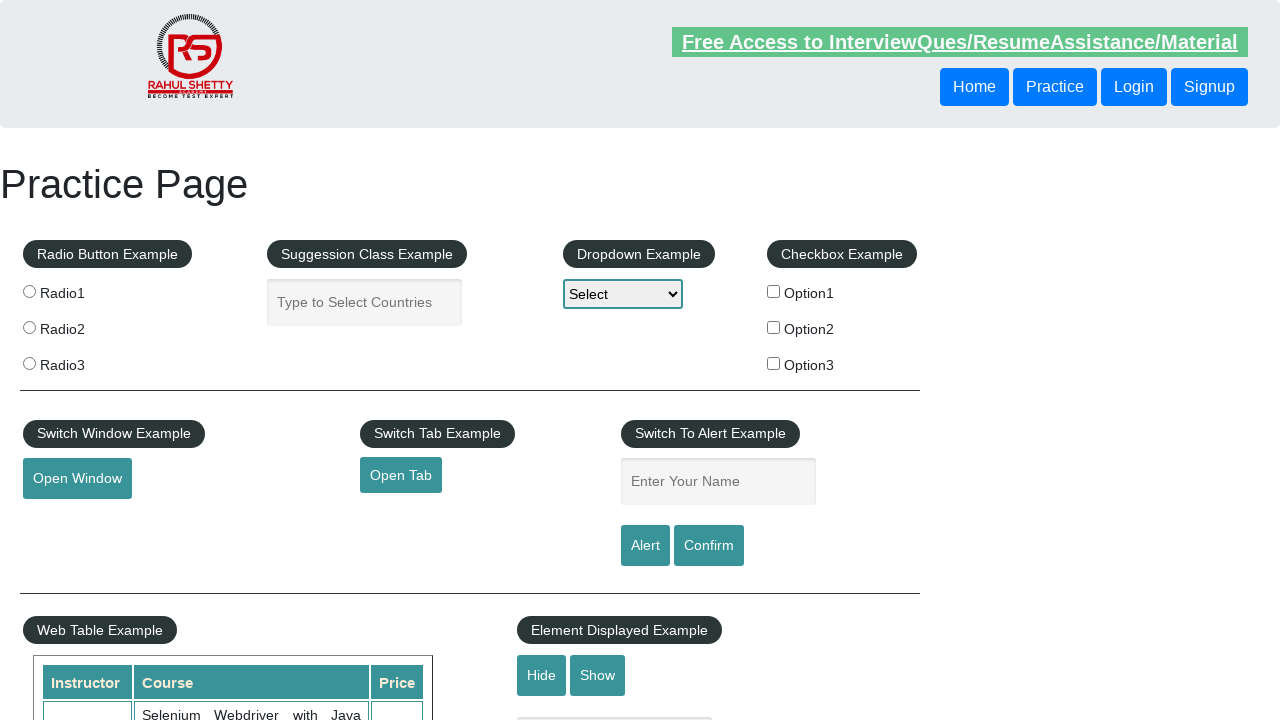

Navigated to AutomationPractice page
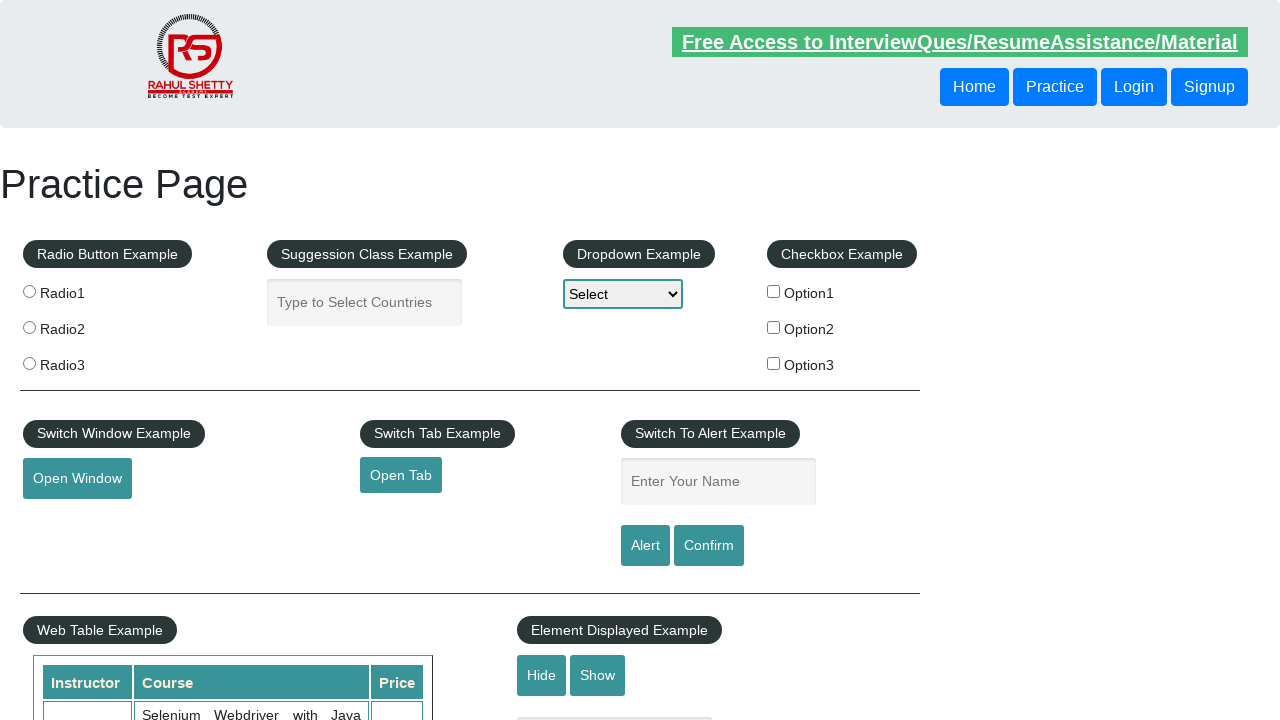

Filled name field with 'ndddat' on #name
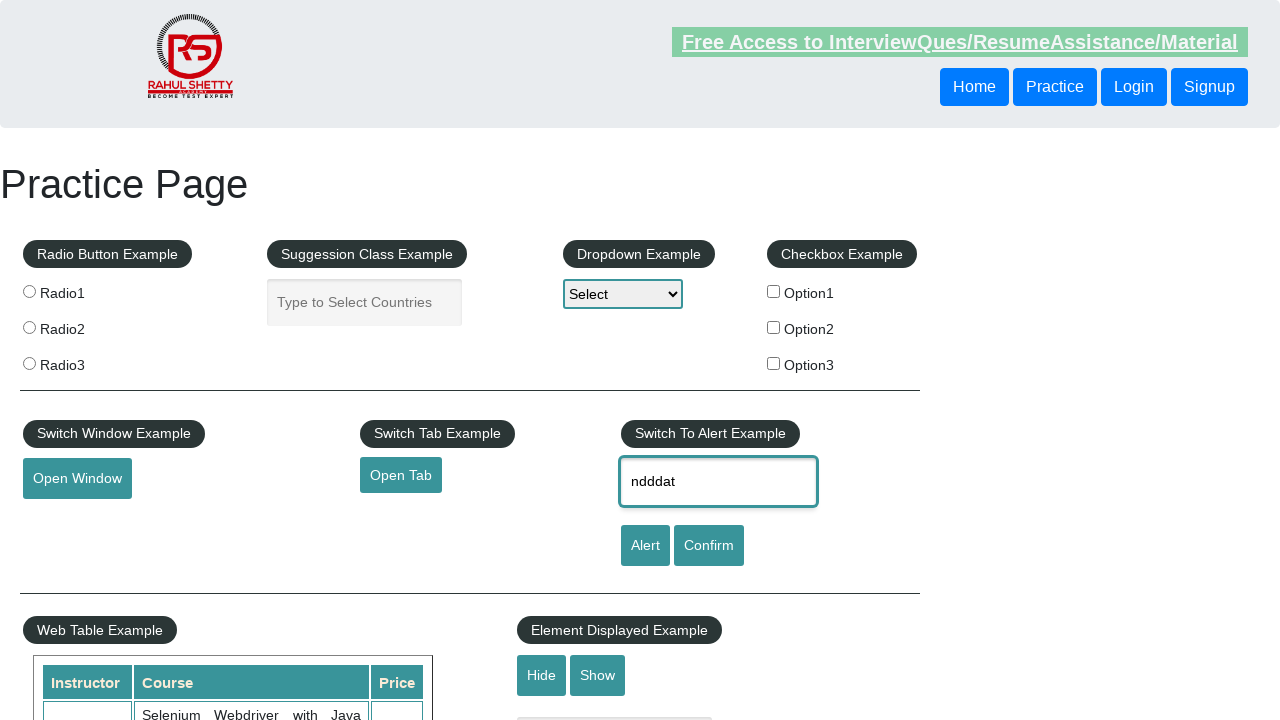

Set up dialog handler to accept alerts
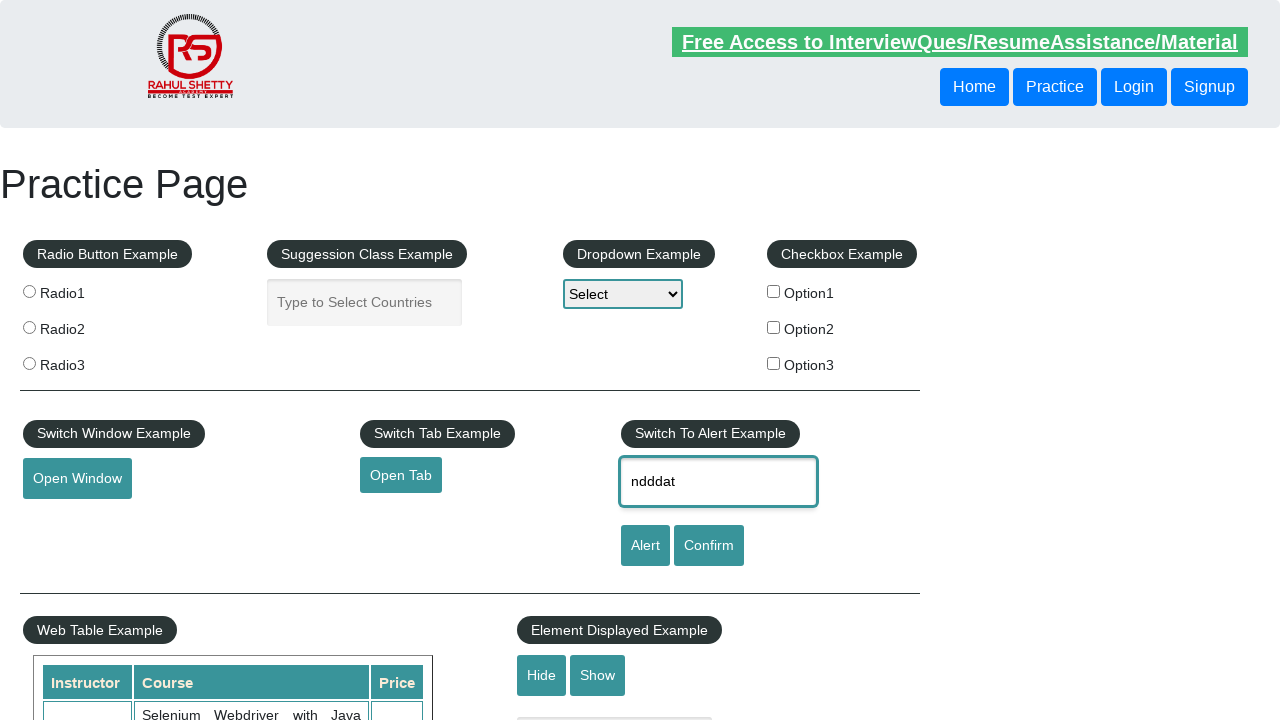

Clicked alert button and accepted the alert dialog at (645, 546) on [id='alertbtn']
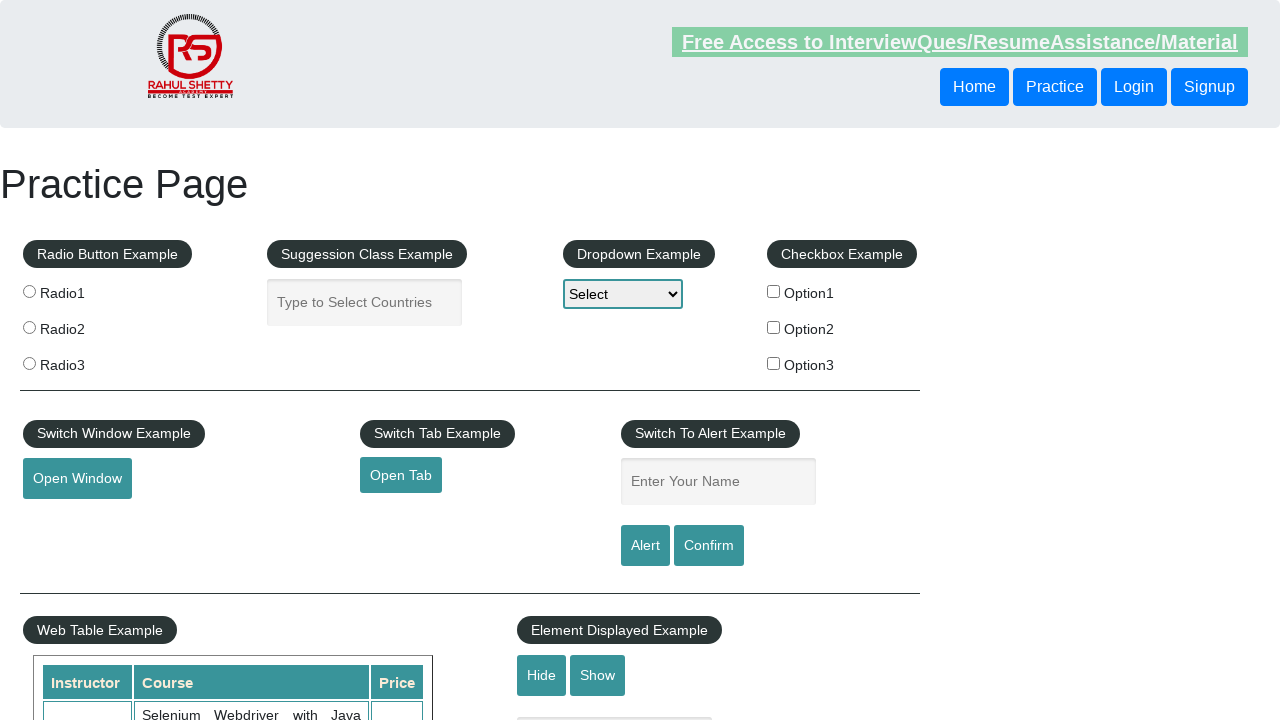

Set up dialog handler to dismiss confirm dialogs
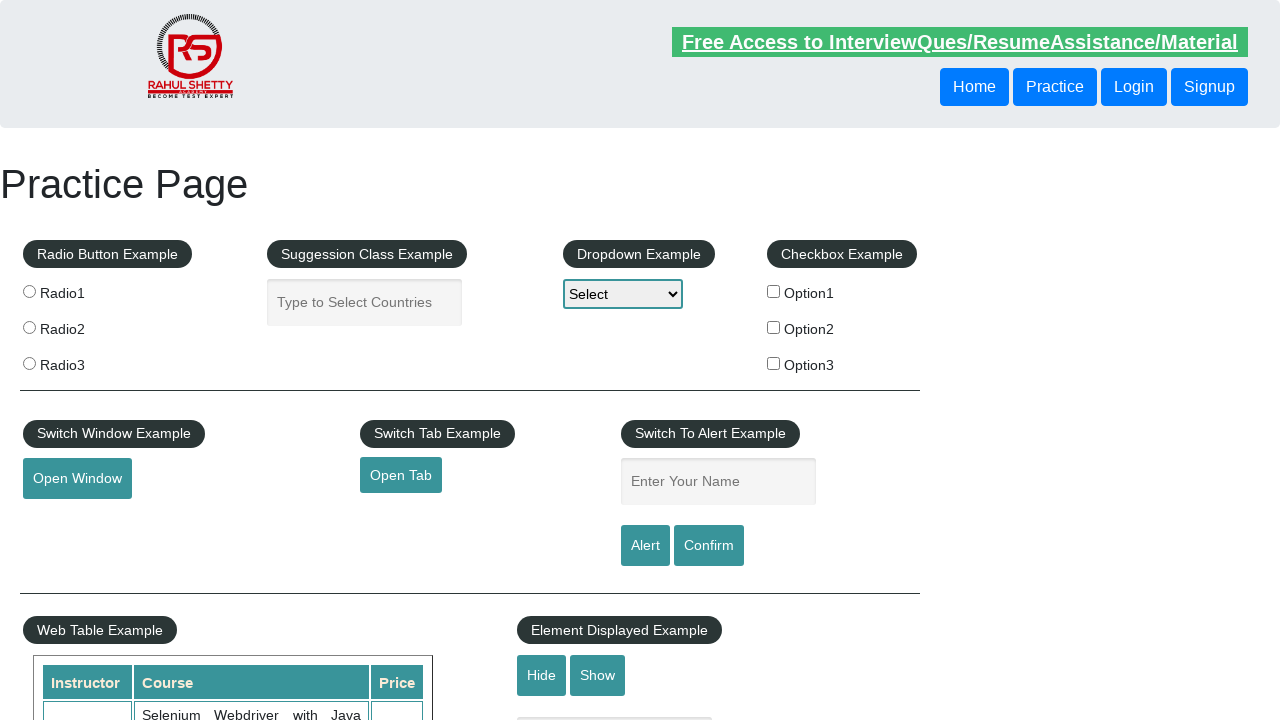

Clicked confirm button and dismissed the confirm dialog at (709, 546) on [id='confirmbtn']
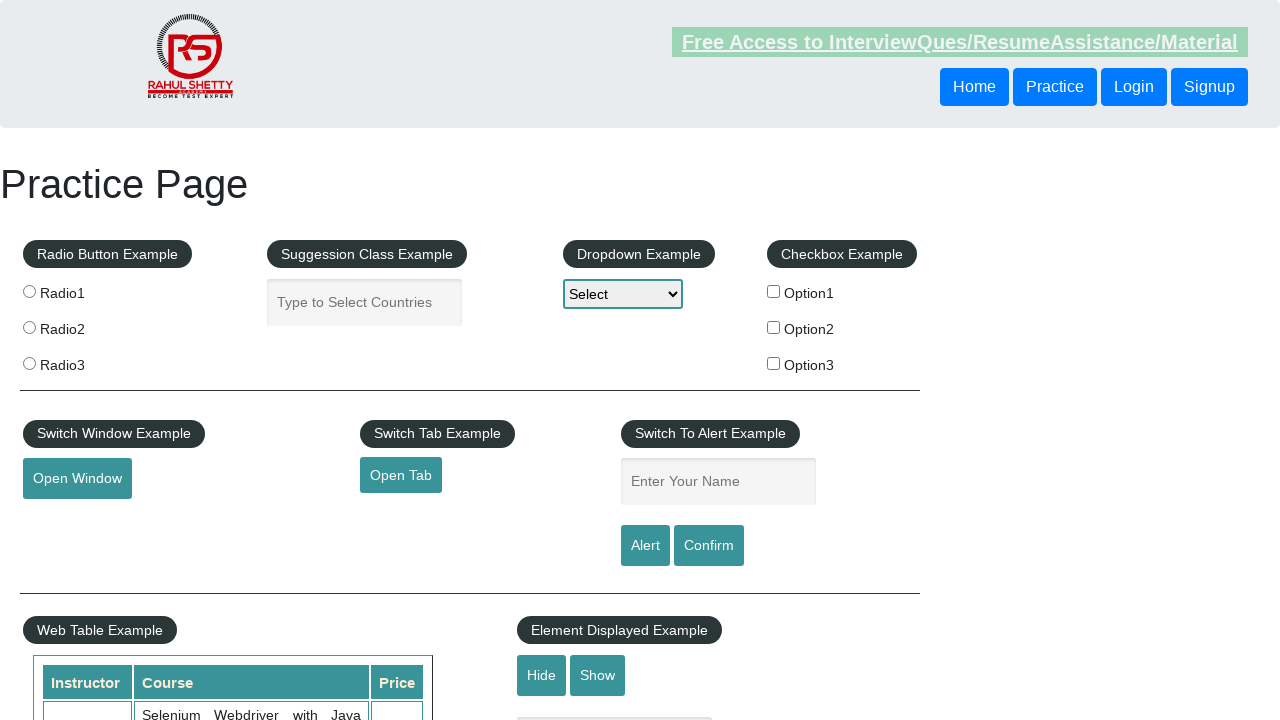

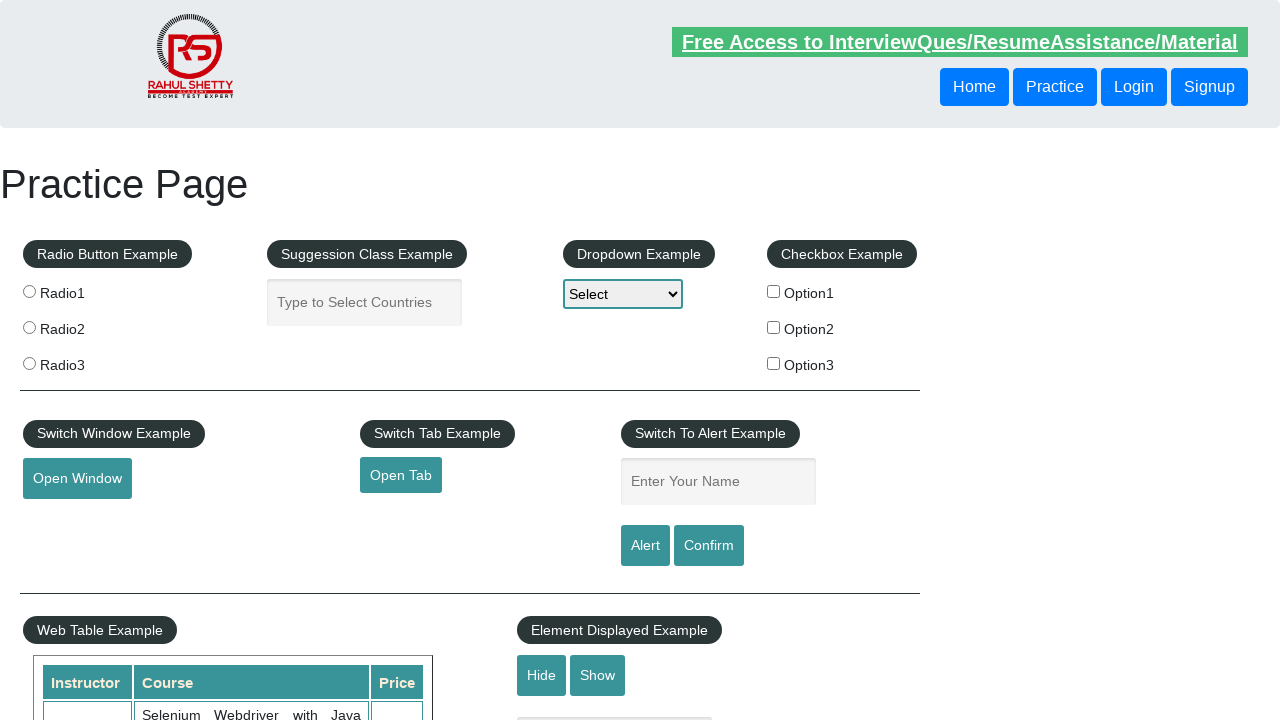